Tests login form validation by entering invalid credentials and verifying error messages

Starting URL: http://the-internet.herokuapp.com/login

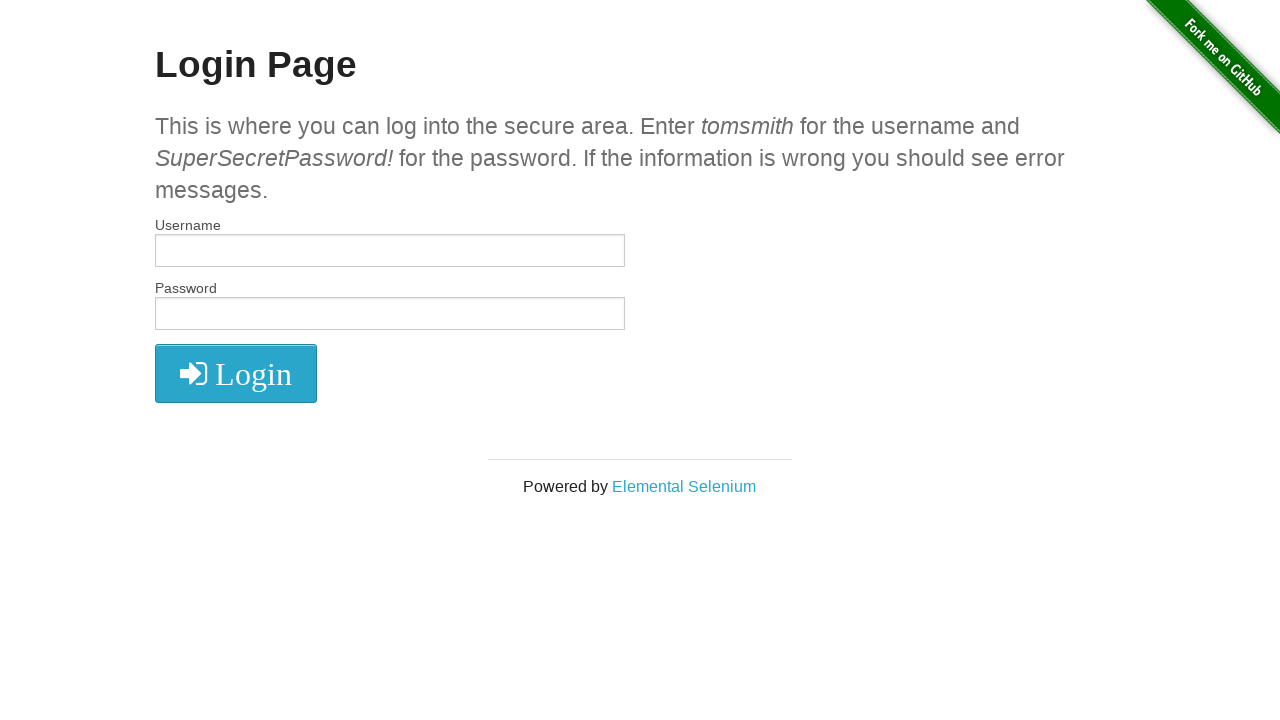

Filled username field with 'dummy' on #username
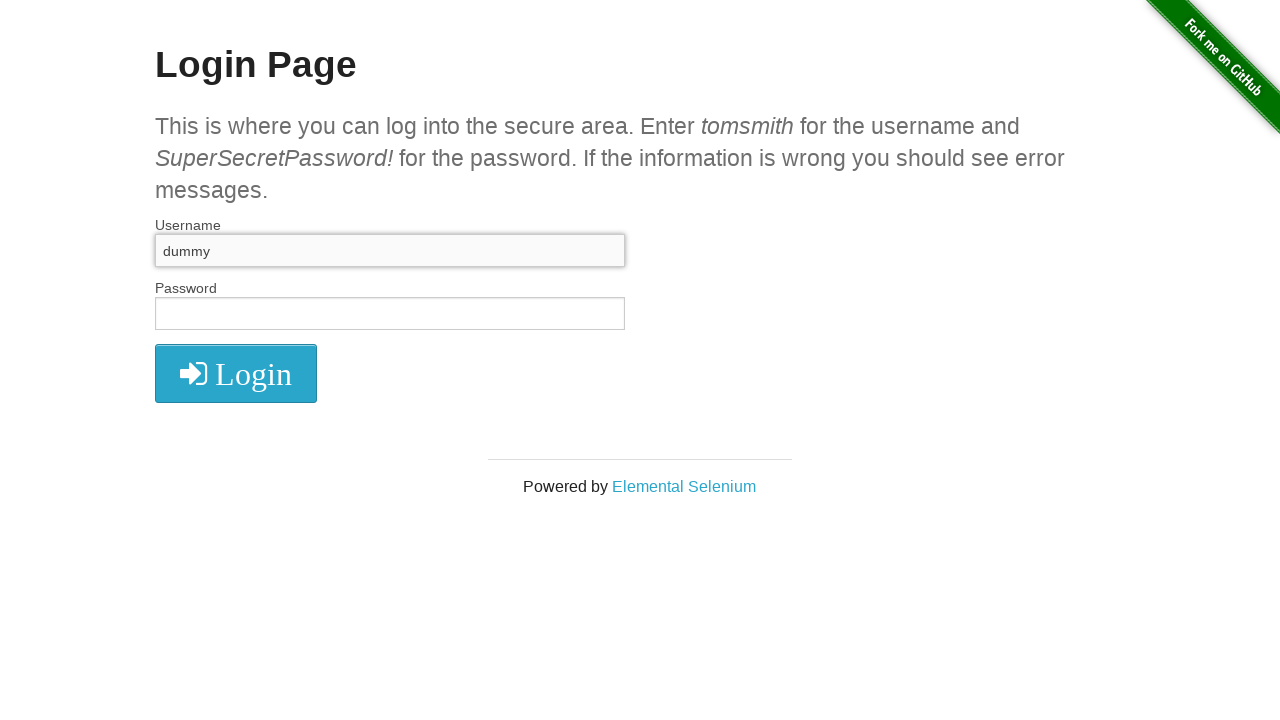

Filled password field with 'SuperSecretPassword!' on #password
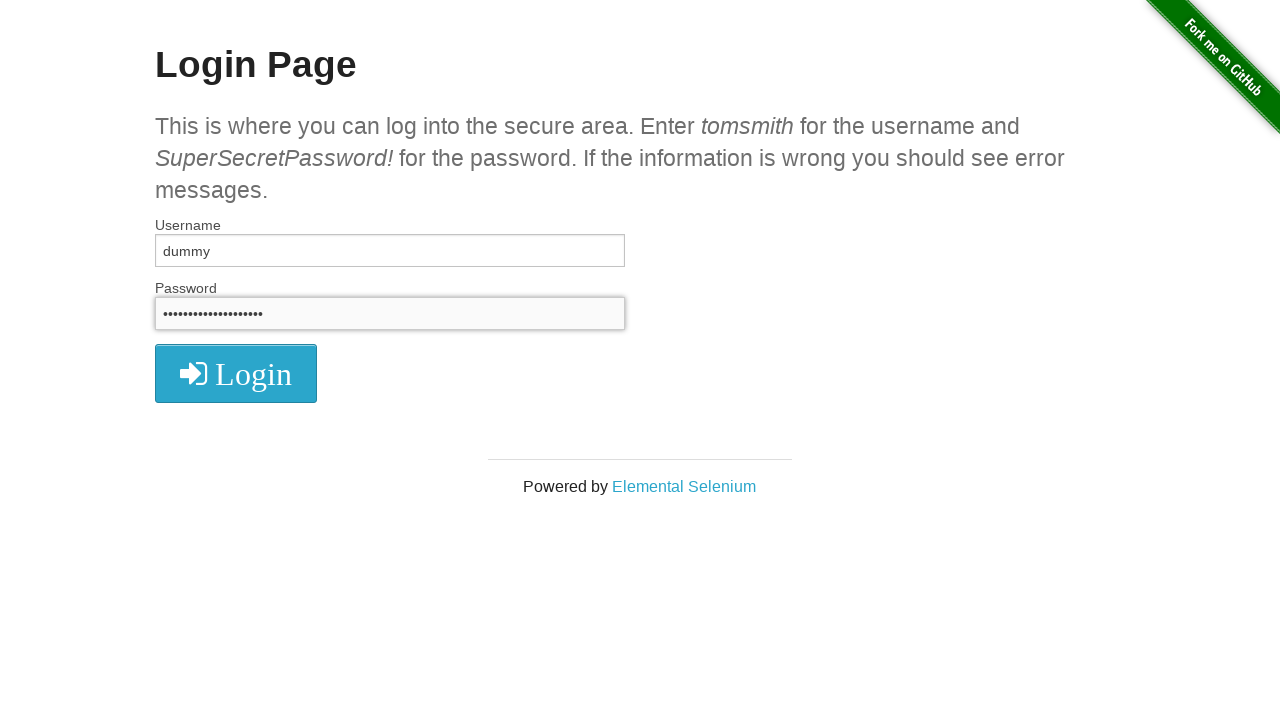

Clicked login button at (236, 373) on .radius
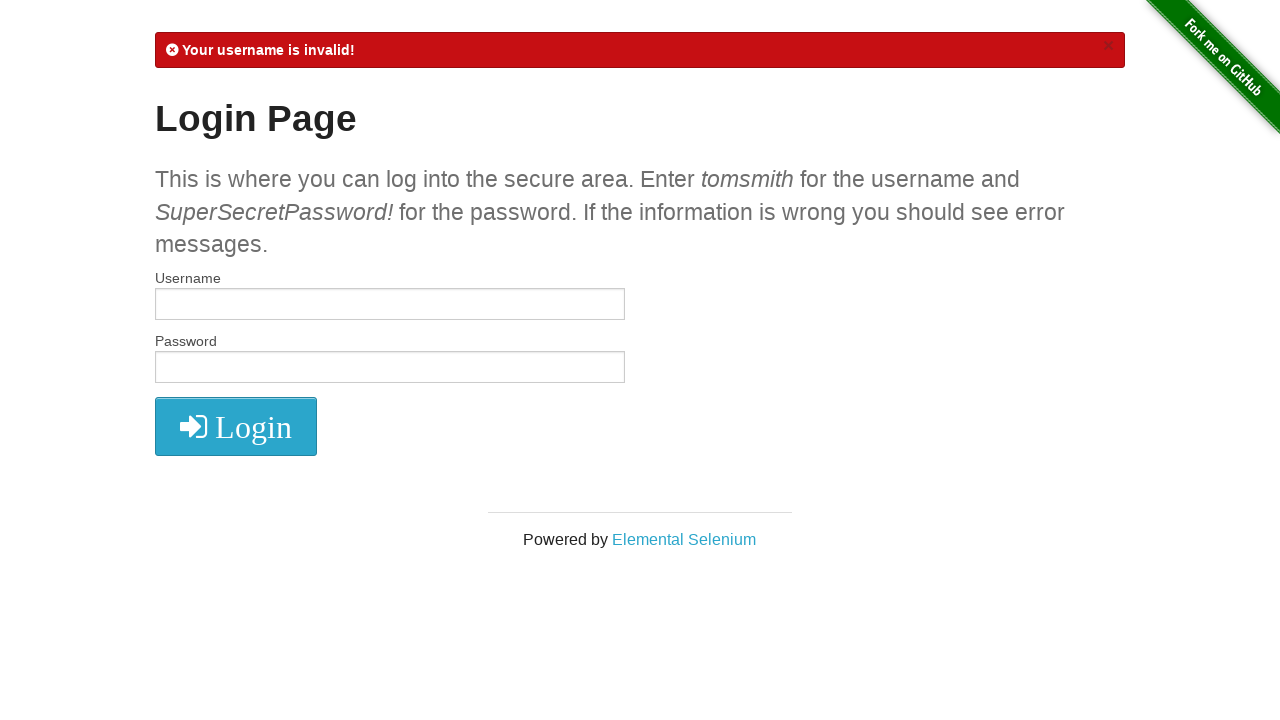

Waited for error message to appear
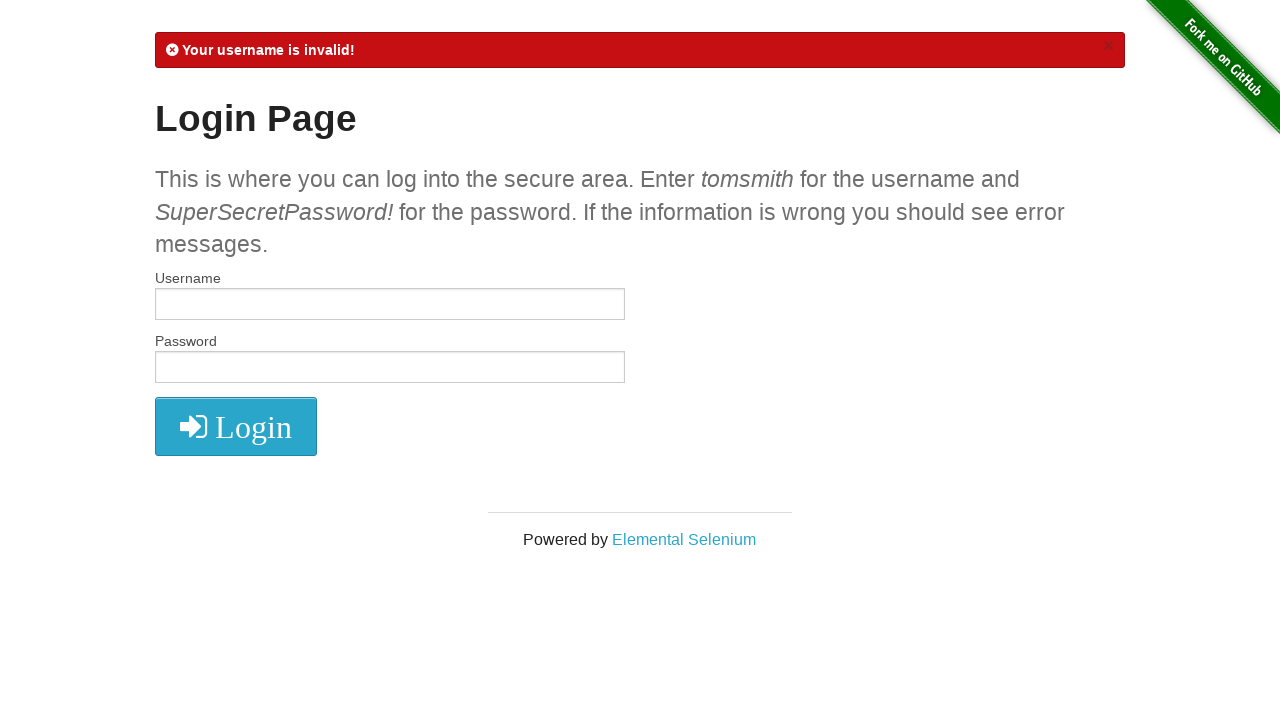

Retrieved error message text
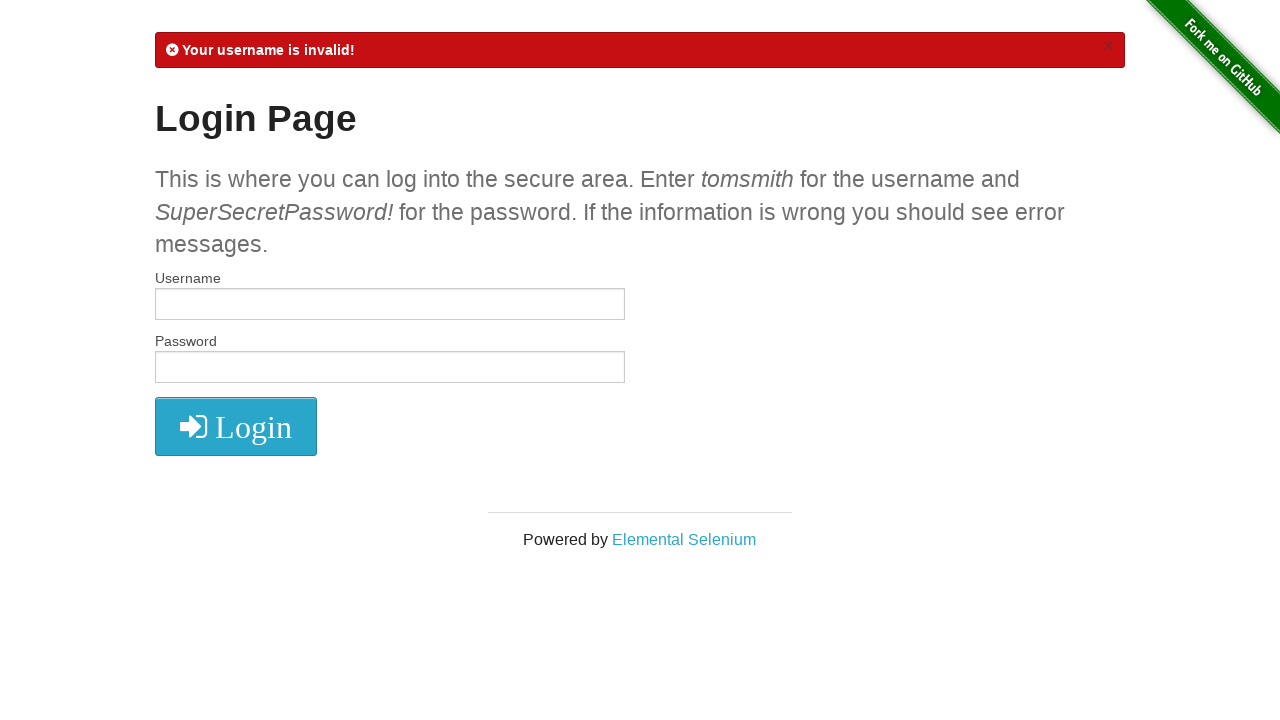

Verified error message contains 'Your username is invalid!'
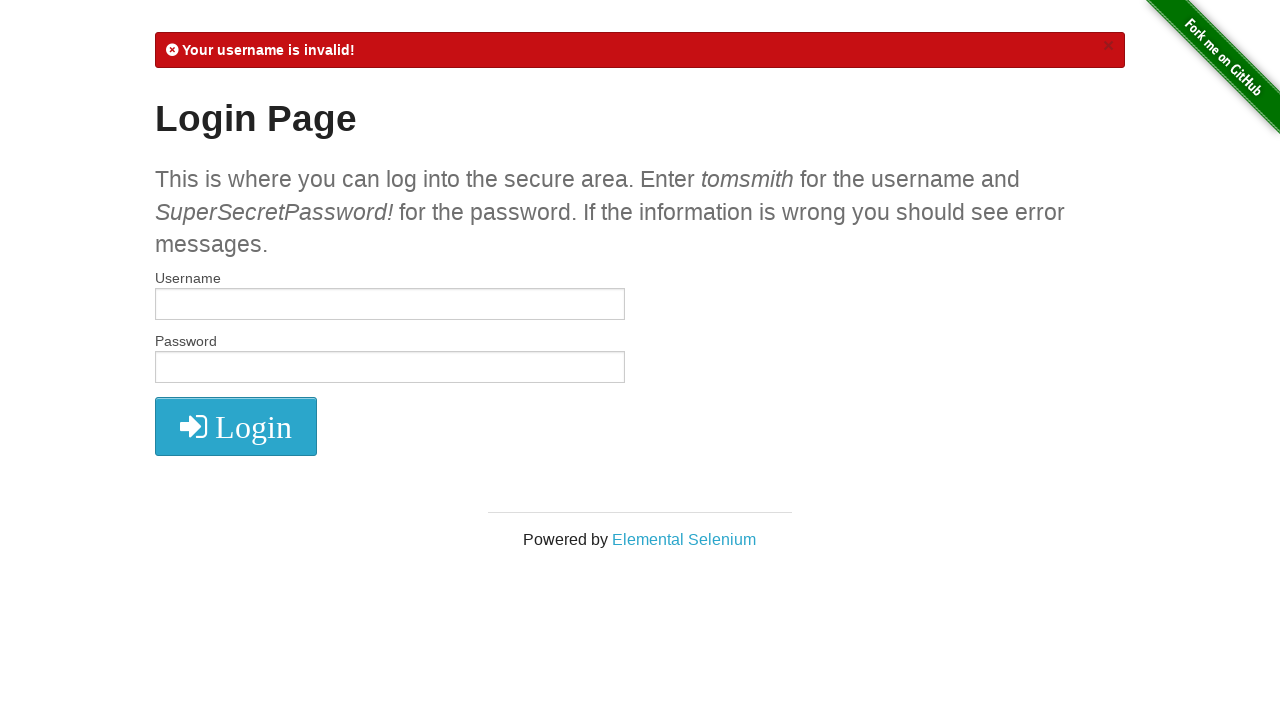

Filled username field with 'tomsmith' on #username
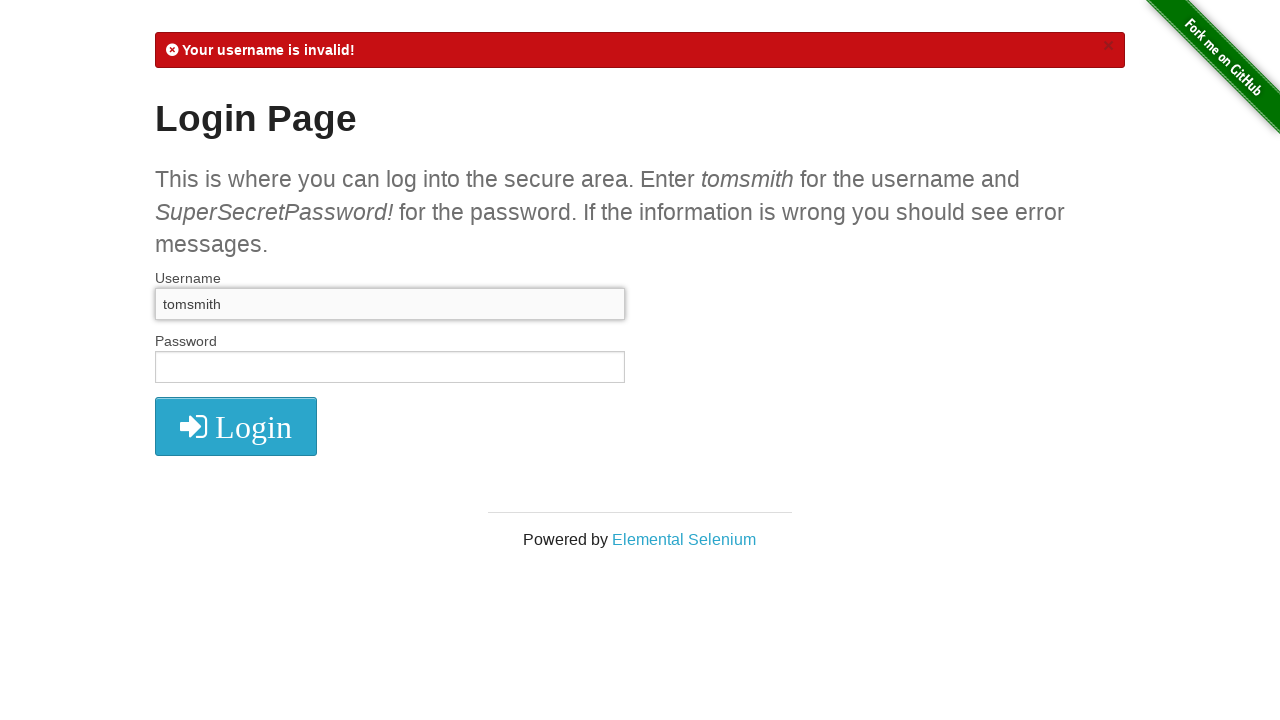

Filled password field with 'dummy' on #password
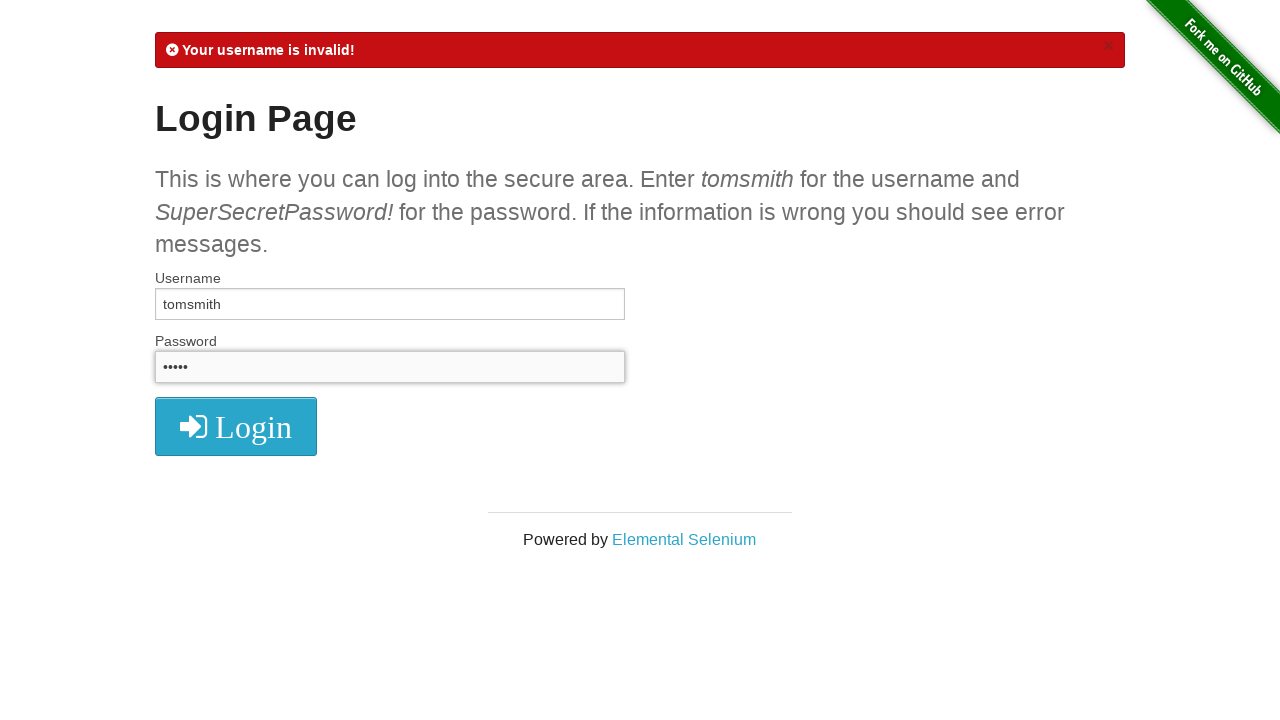

Clicked login button at (236, 427) on .radius
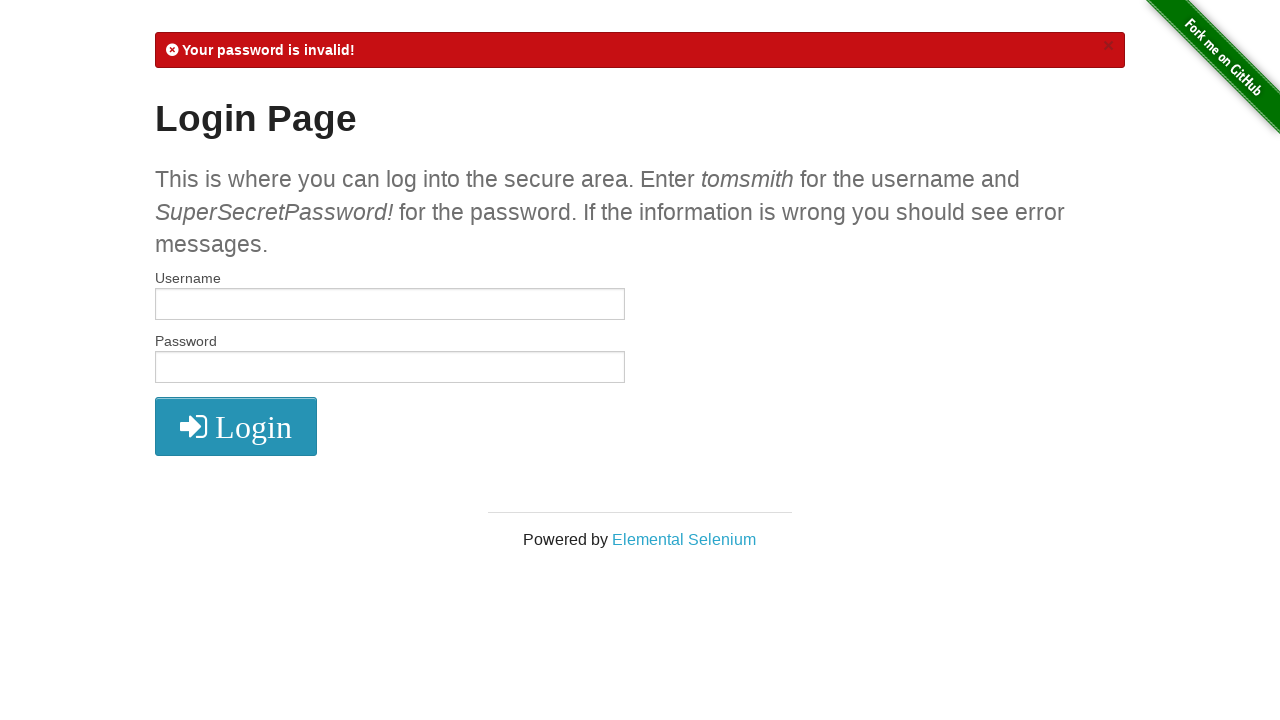

Waited for error message to appear
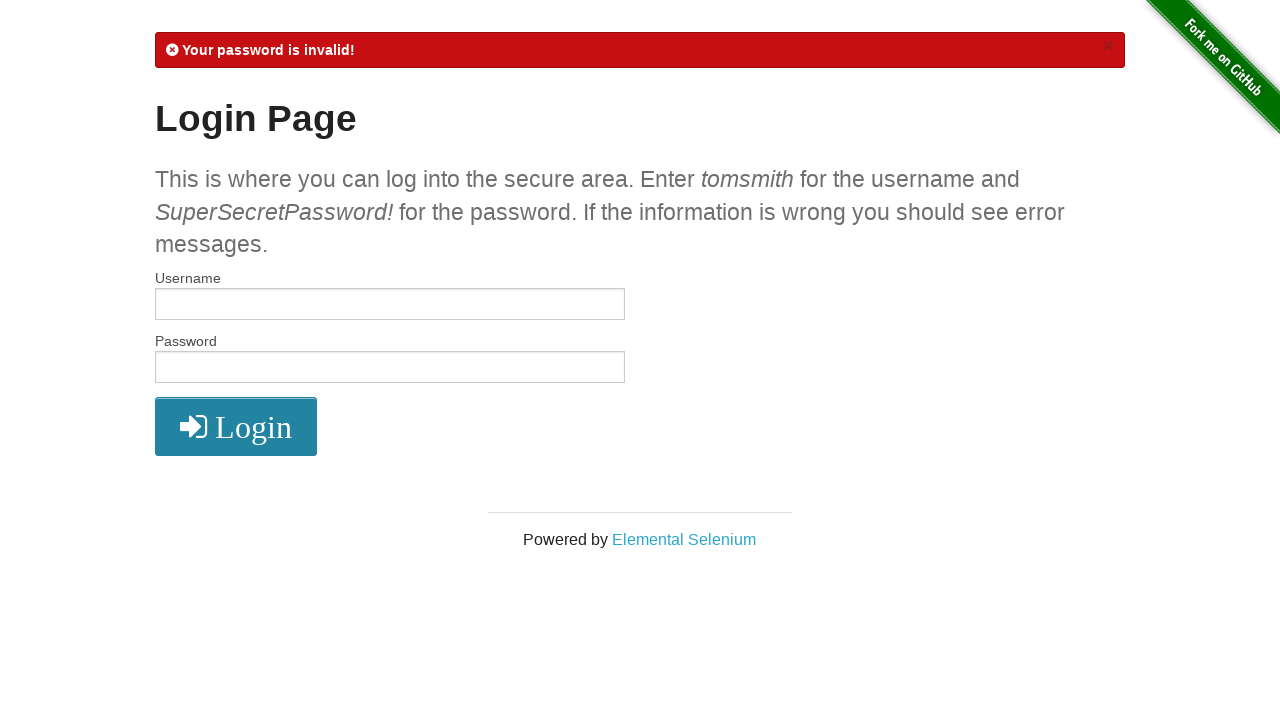

Retrieved error message text
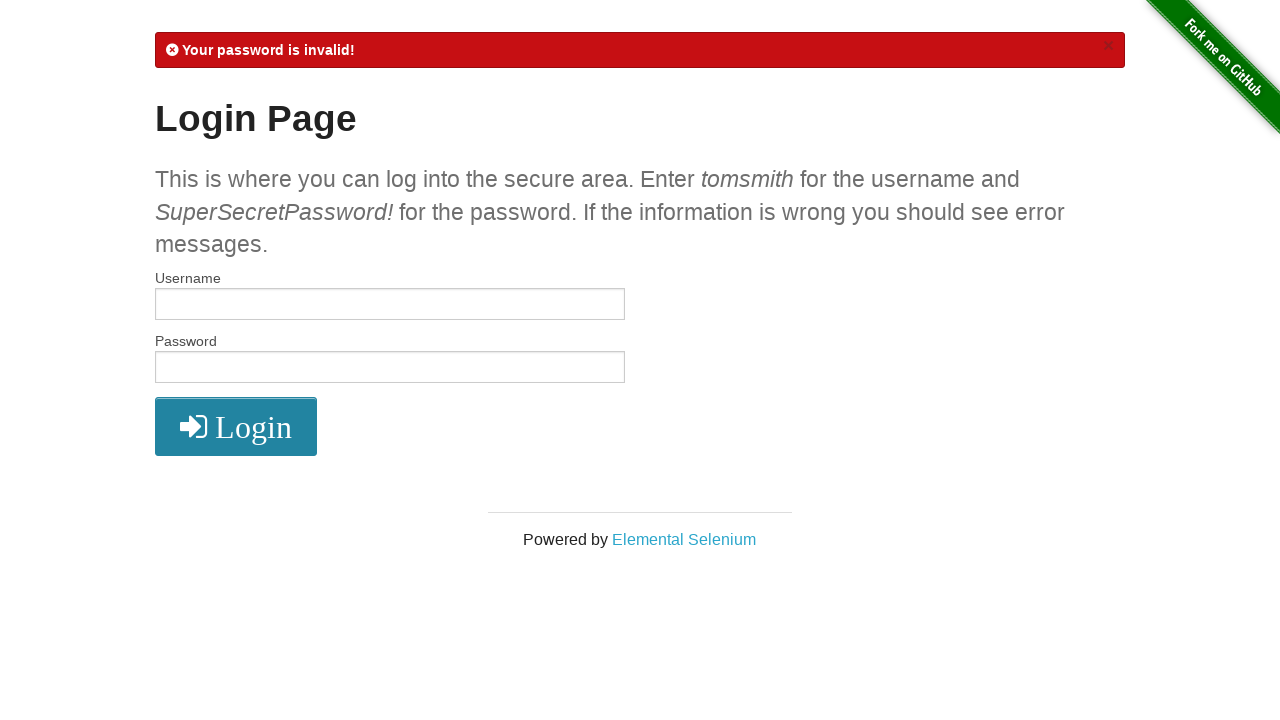

Verified error message contains 'Your password is invalid!'
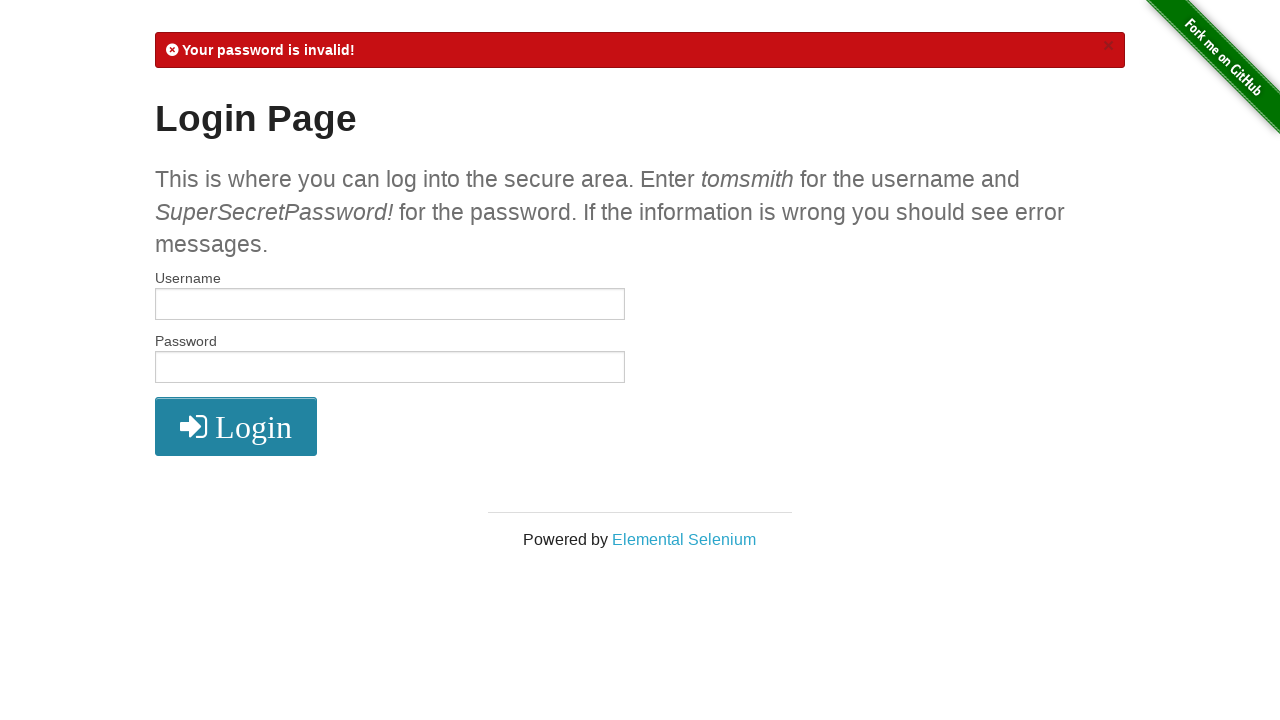

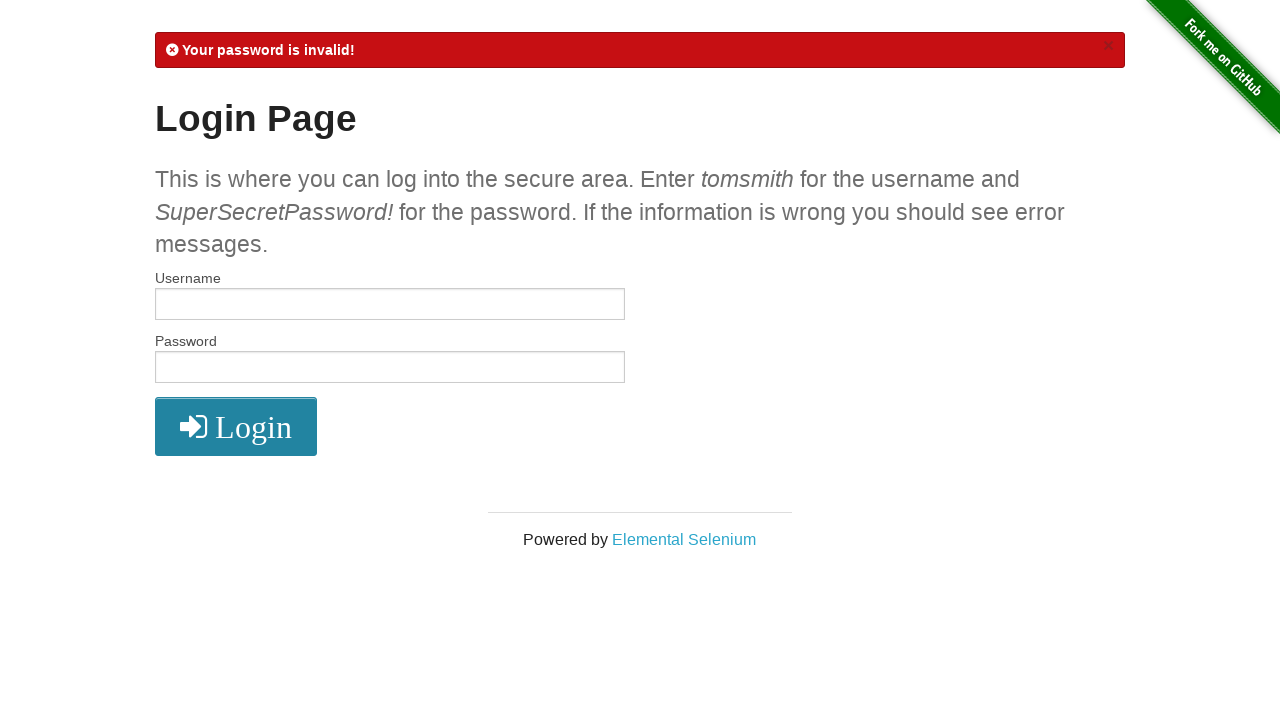